Tests the double-click button functionality by performing a double-click and verifying the confirmation message appears.

Starting URL: https://demoqa.com/buttons

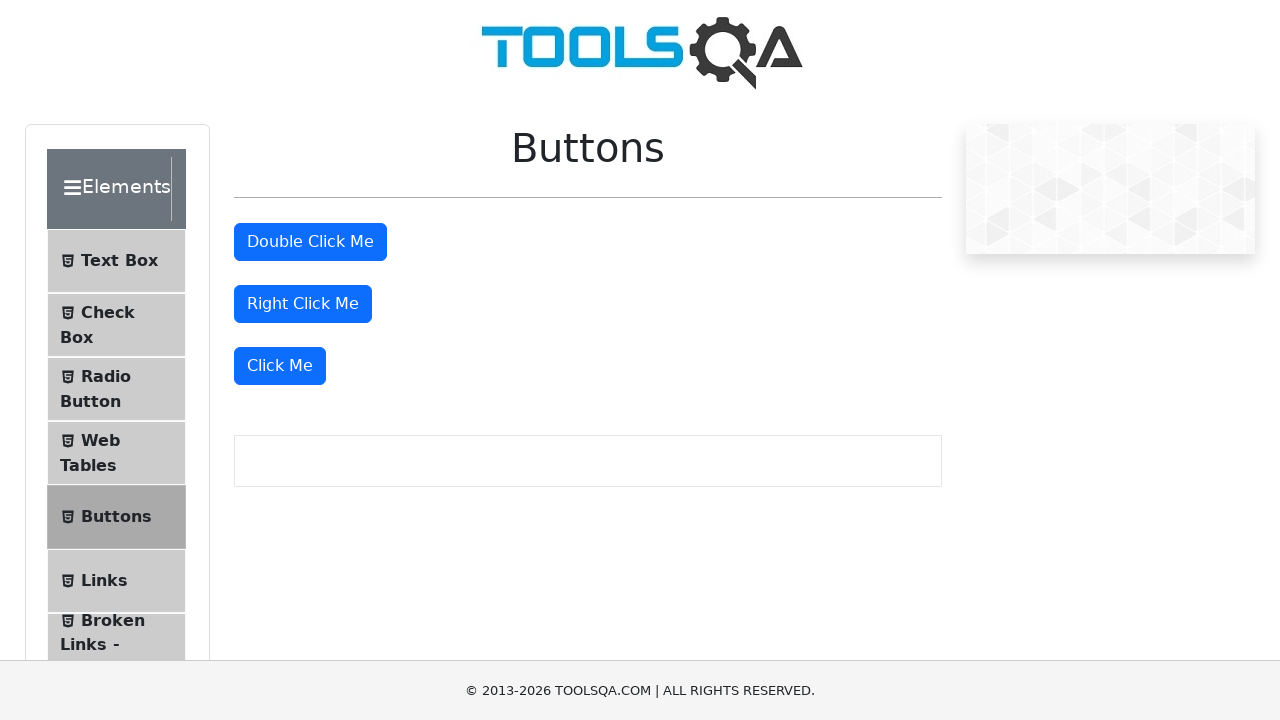

Page fully loaded
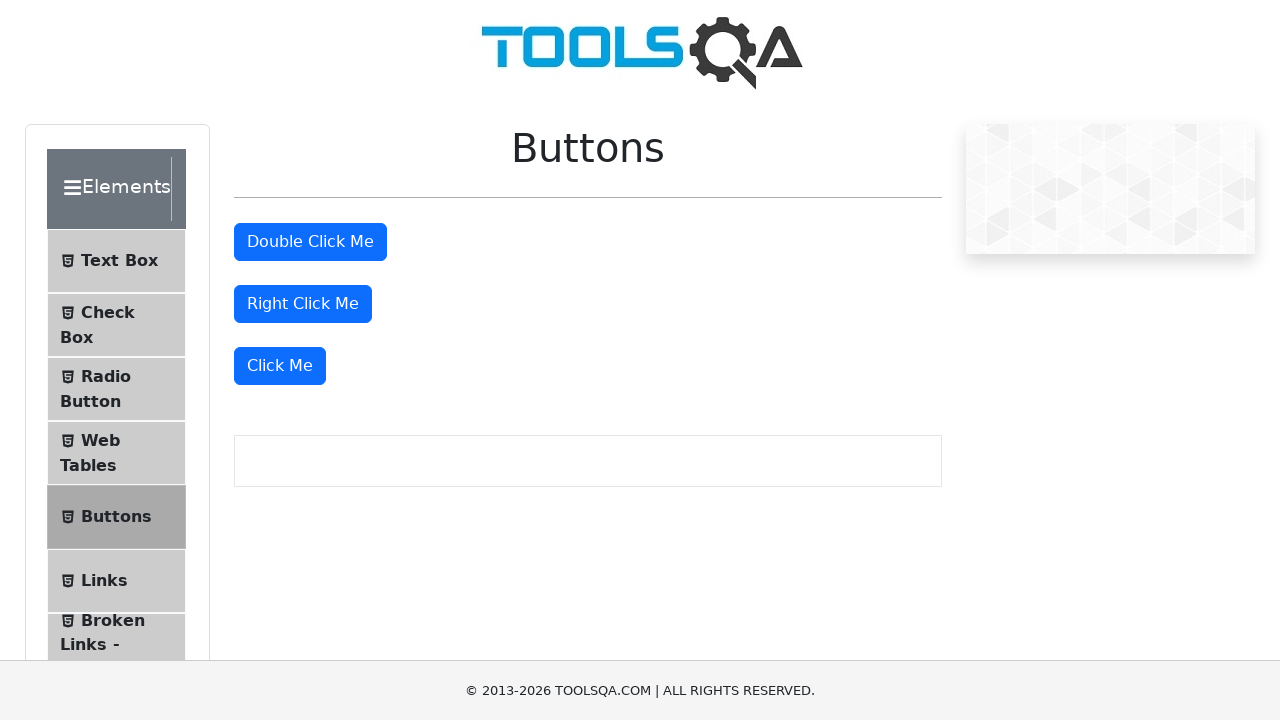

Double-clicked the DoubleClick button at (310, 242) on #doubleClickBtn
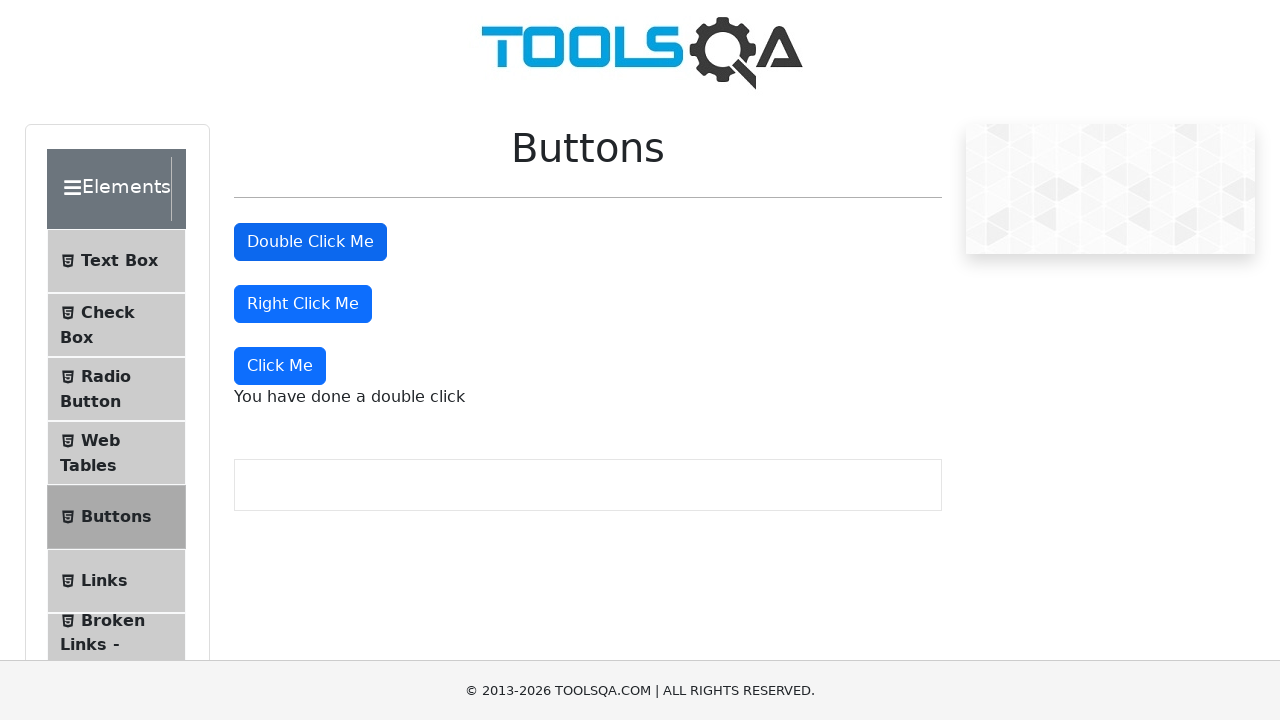

Double-click confirmation message appeared
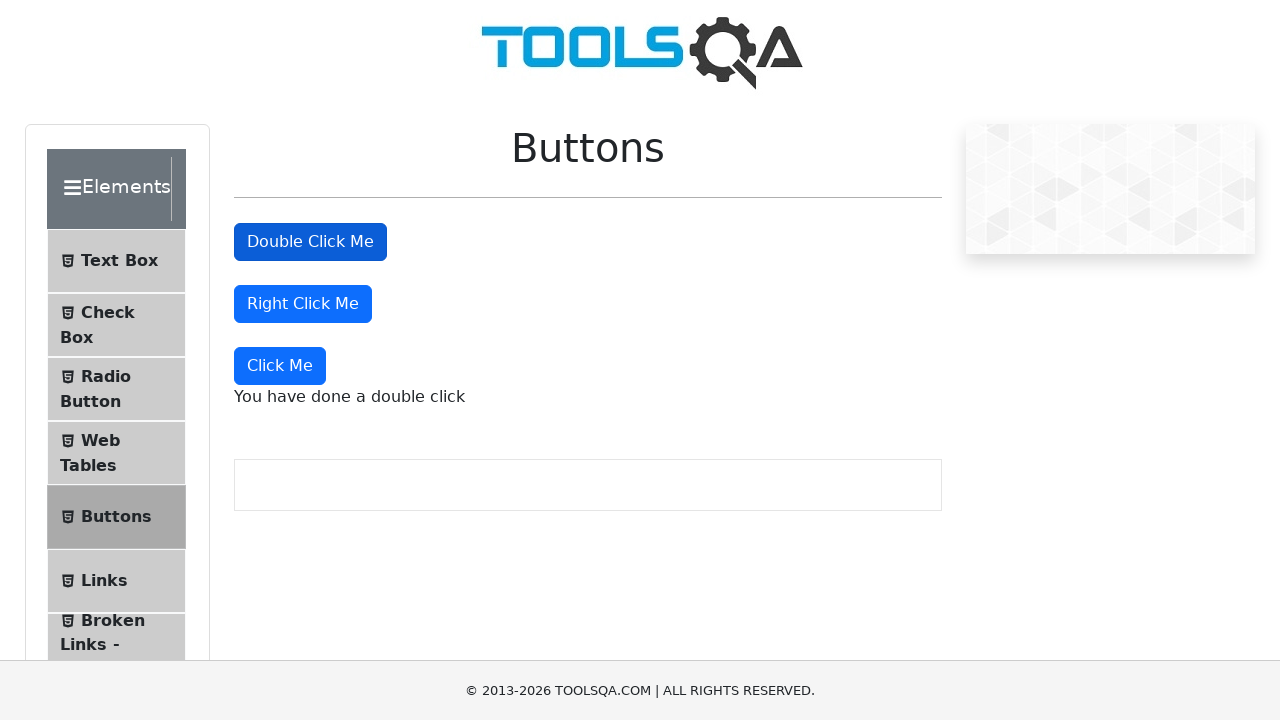

Verified confirmation message contains 'You have done a double click'
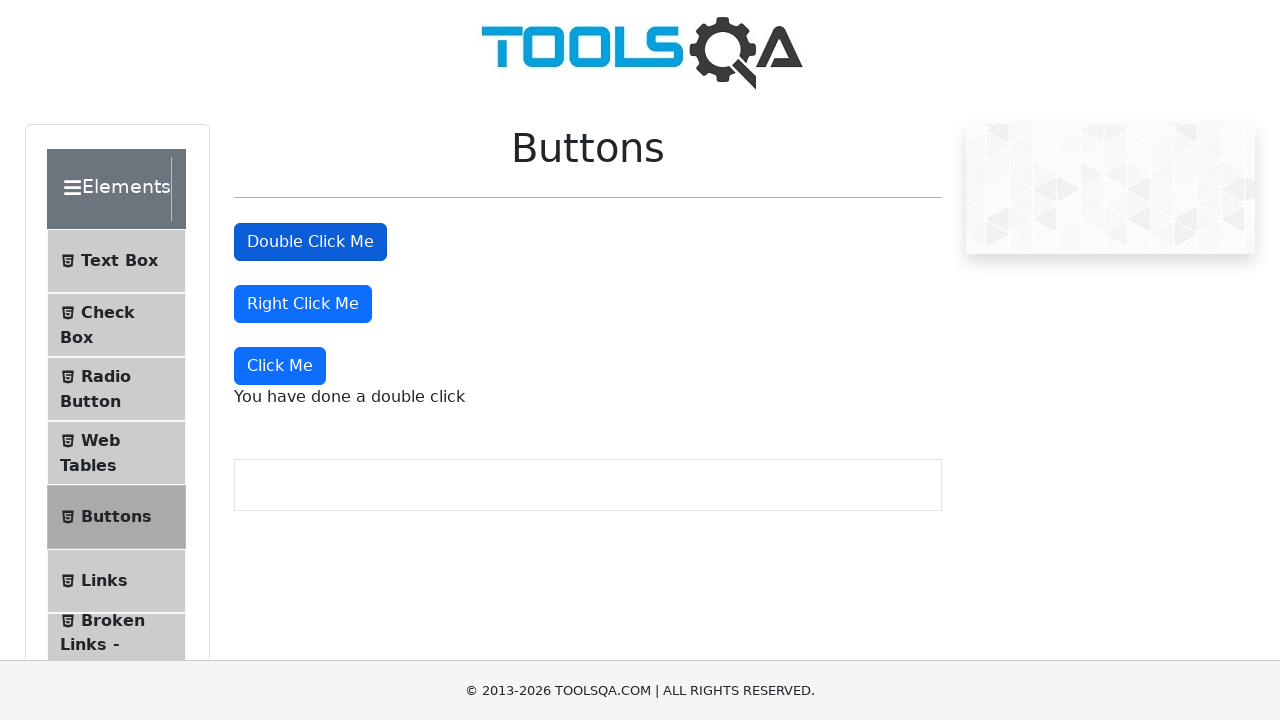

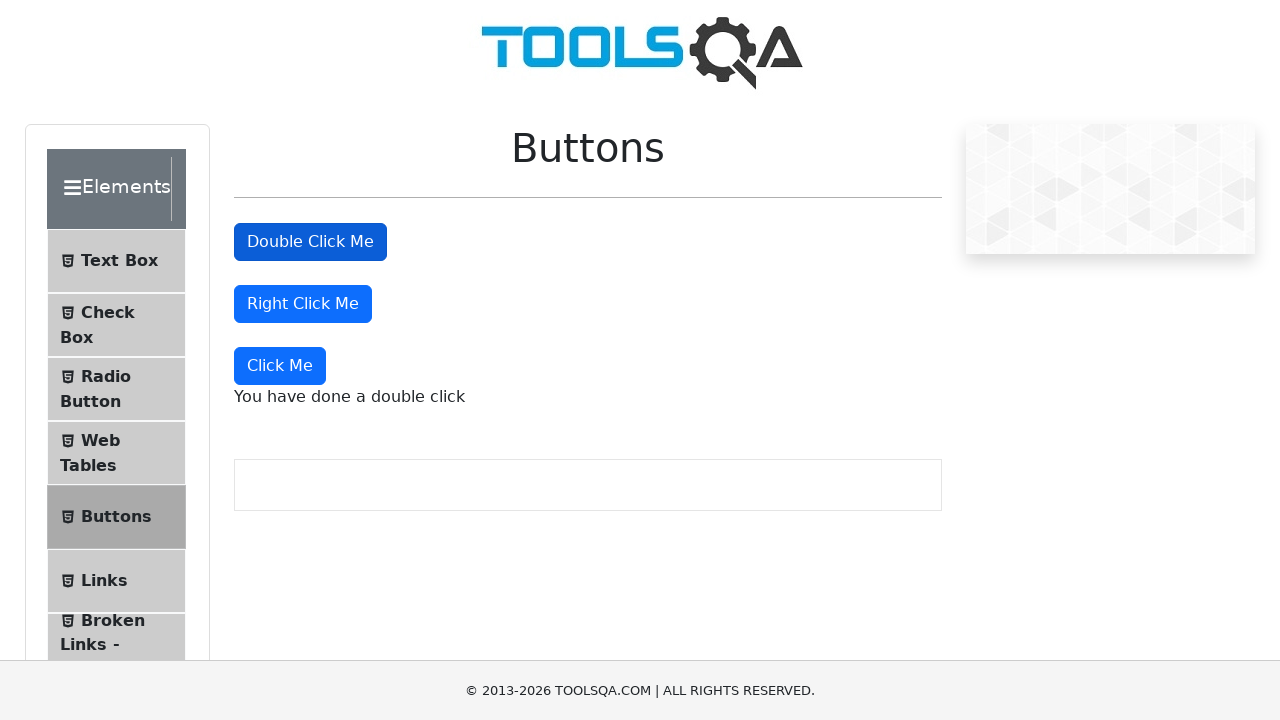